Fills out a student evaluation survey form with personal information, ratings for various criteria, and submits the form

Starting URL: https://www.mycontactform.com/samples/student_eval.php

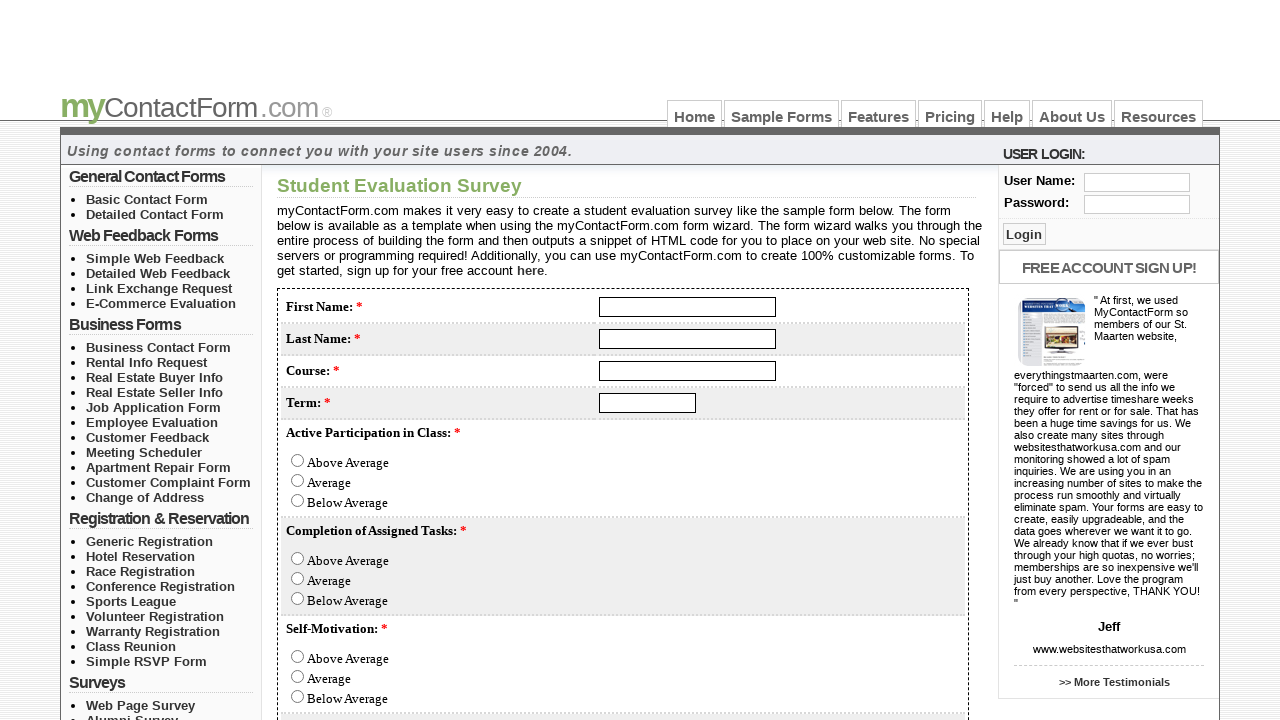

Filled first name field with 'AshNik' on input[name='q[1]']
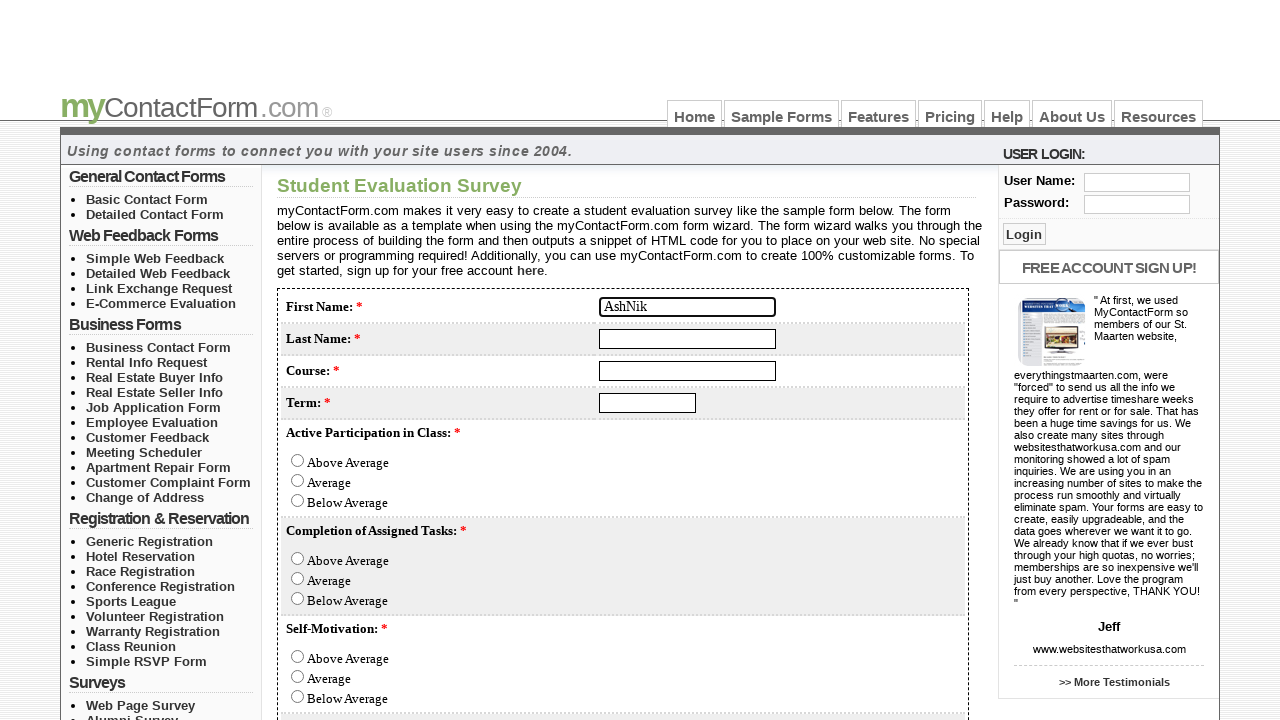

Filled last name field with 'Preetham' on input[name='q[2]']
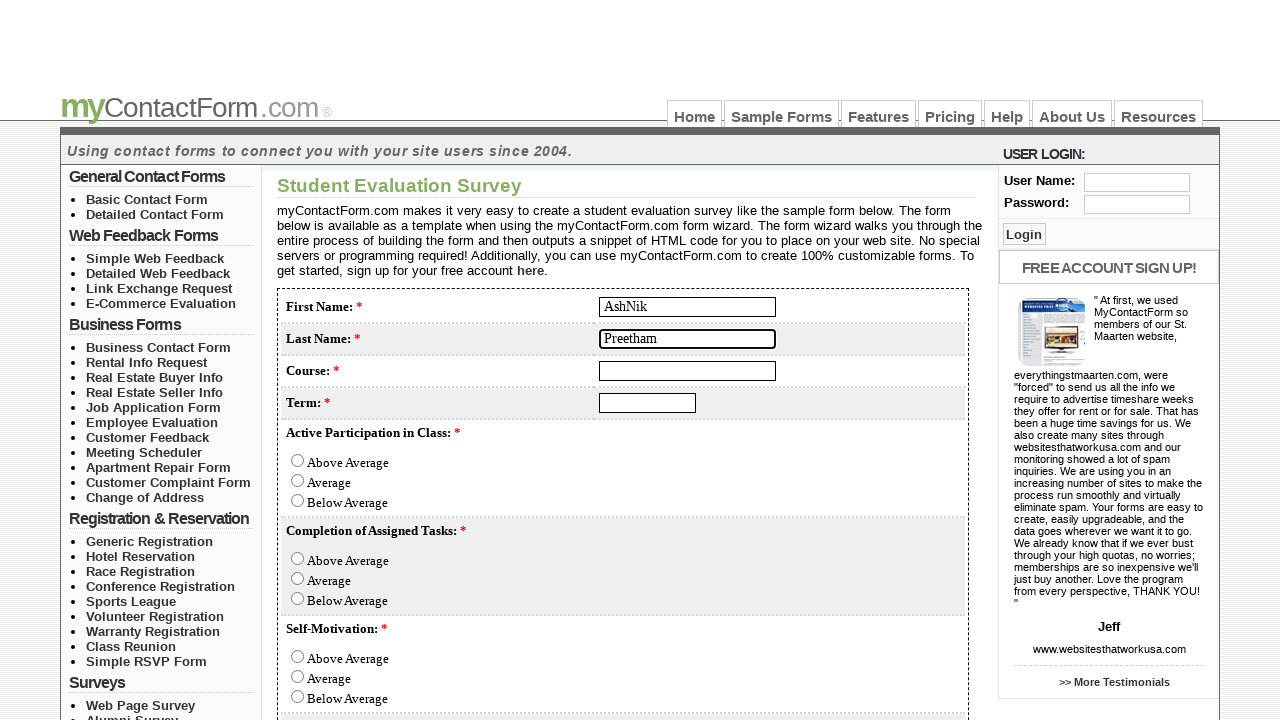

Filled course field with 'MBBS' on input[name='q[3]']
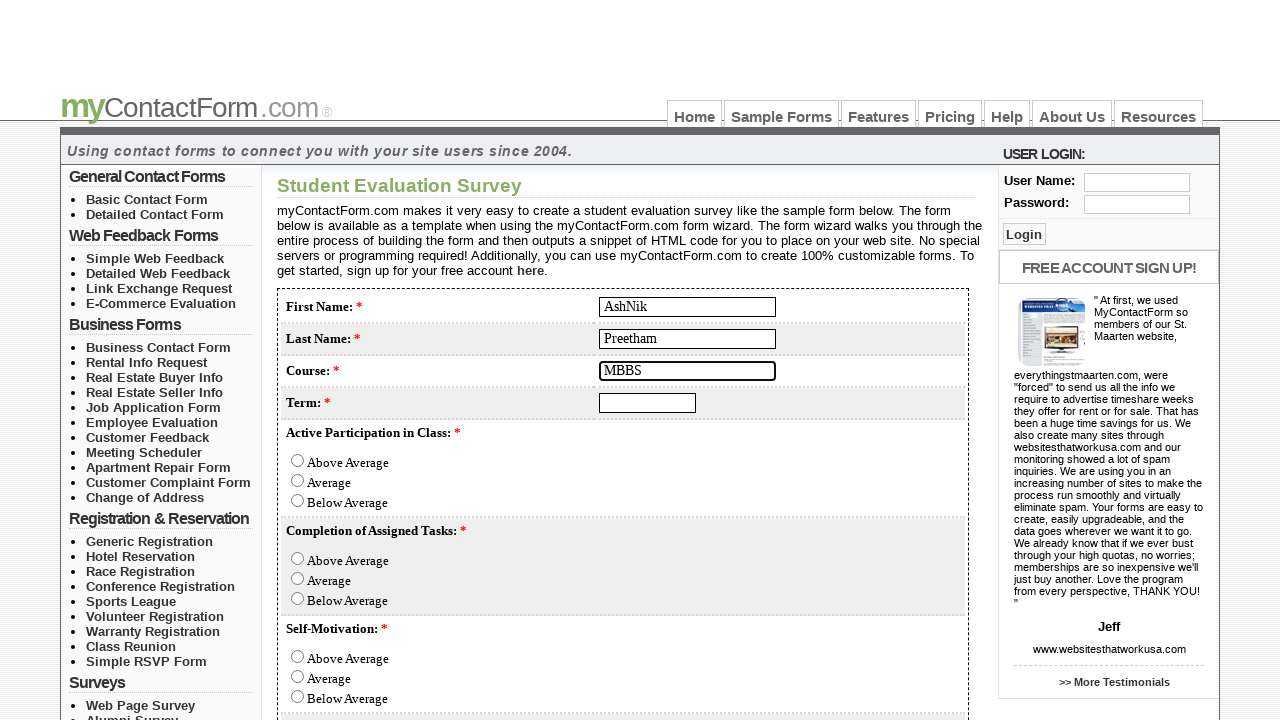

Filled year field with '3rd Year' on input[name='q[4]']
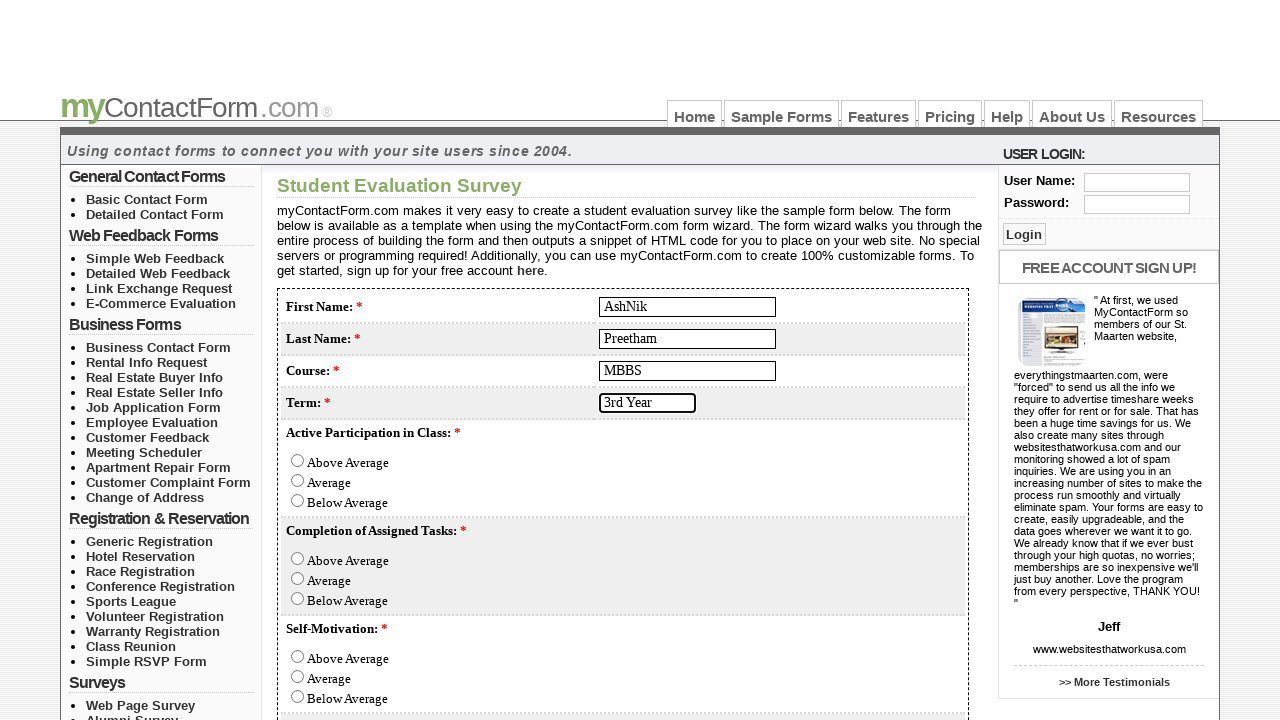

Selected 'Above Average' for Active Participation in Class at (298, 460) on xpath=//input[@name='q[5]'][@value='Above Average']
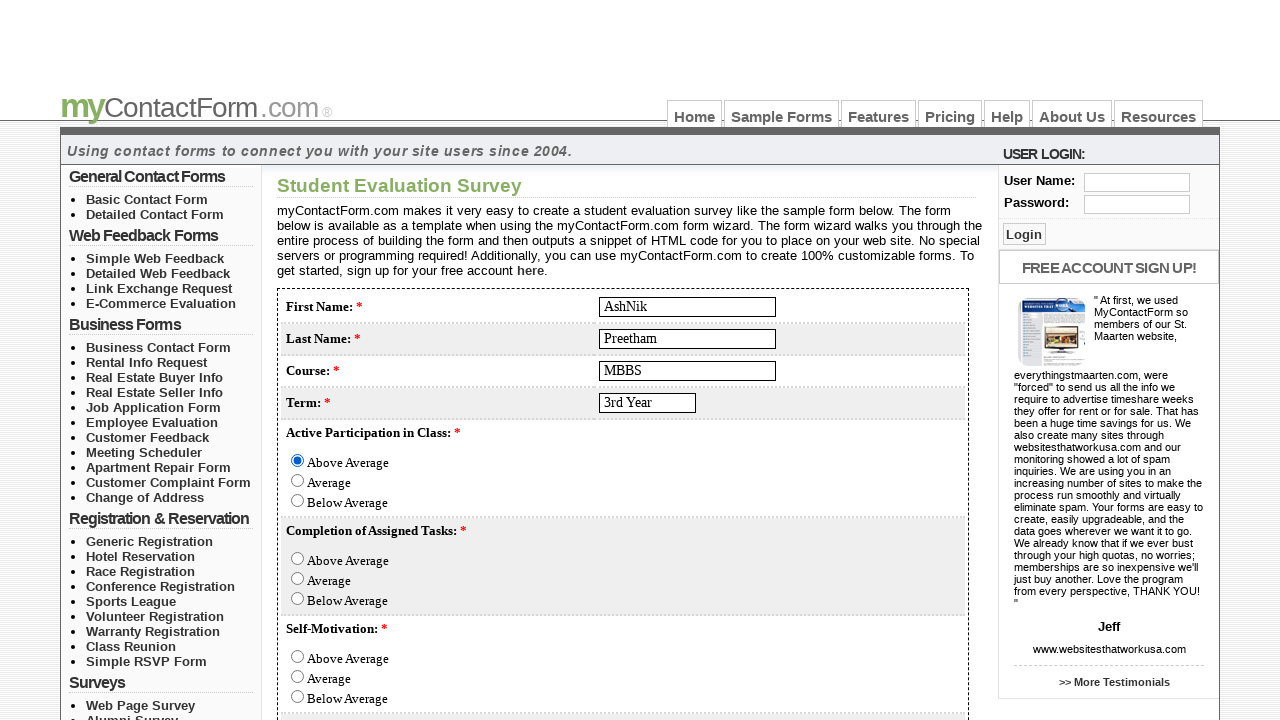

Selected 'Average' for Completion of Assigned Tasks at (298, 578) on xpath=//input[@name='q[6]'][@value='Average']
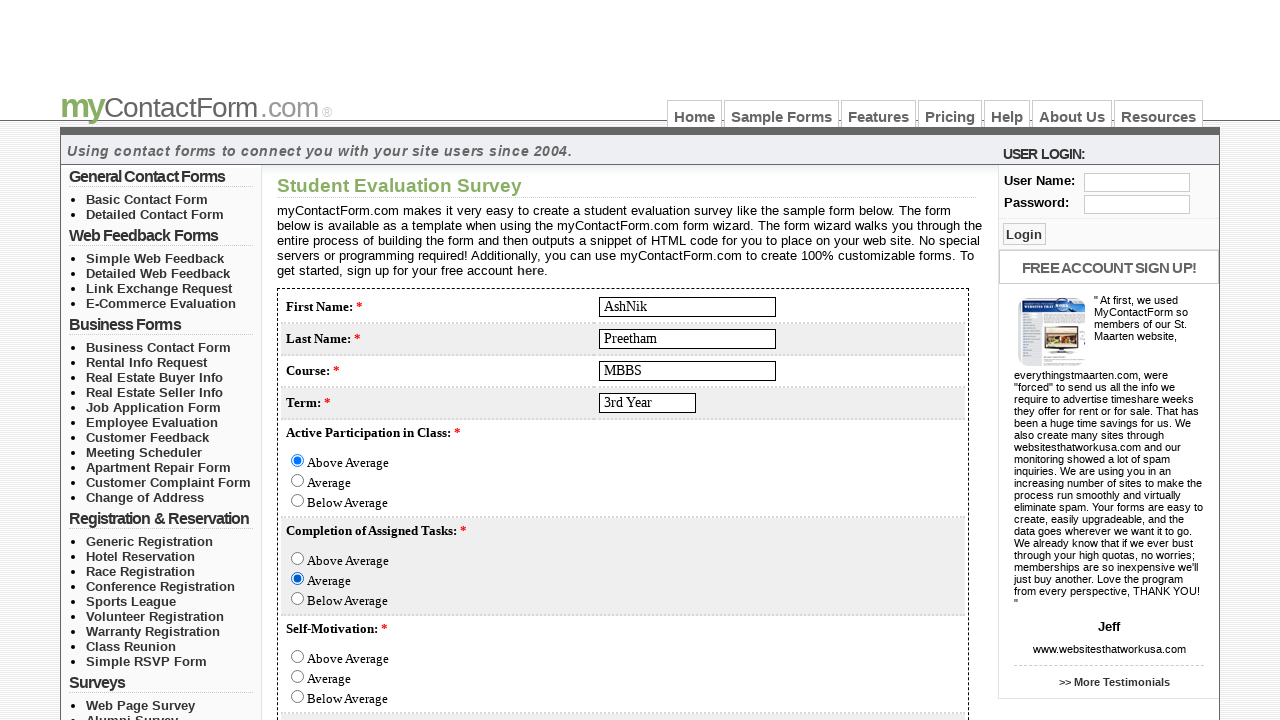

Selected 'Above Average' for Self-Motivation at (298, 656) on xpath=//input[@name='q[7]'][@value='Above Average']
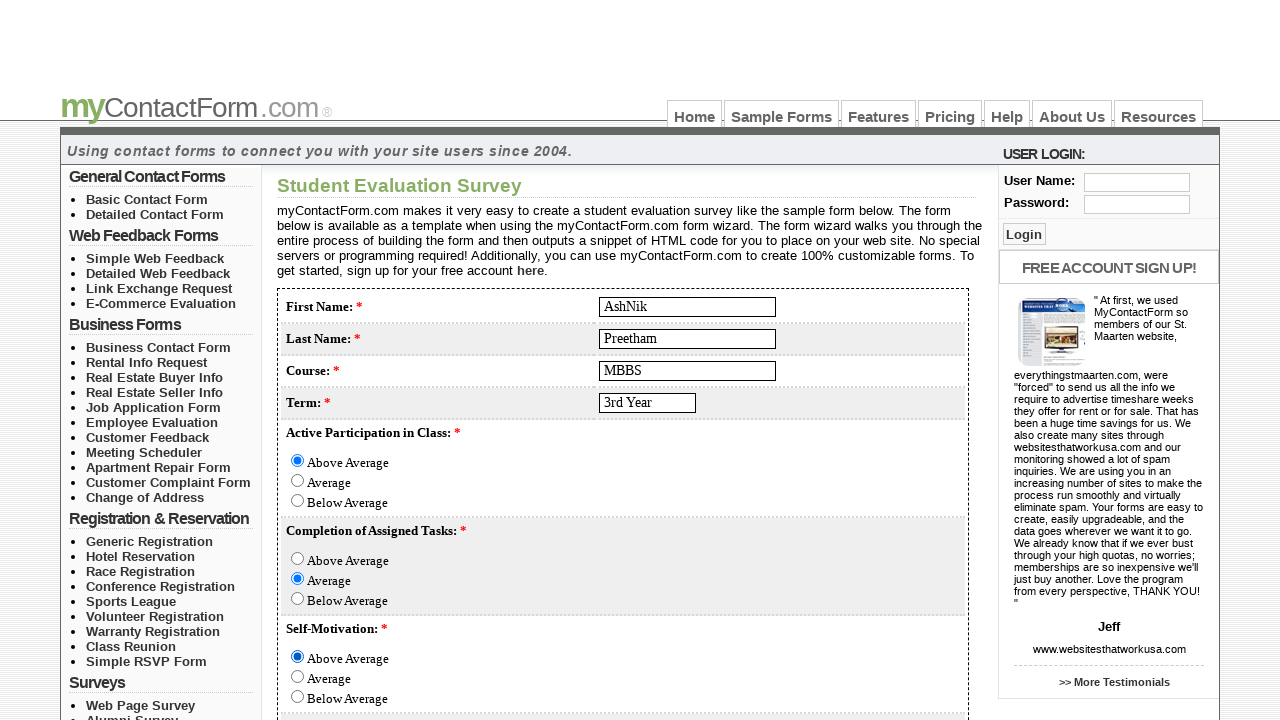

Selected 'Above Average' for Cooperation / Teamwork at (298, 360) on xpath=//input[@name='q[8]'][@value='Above Average']
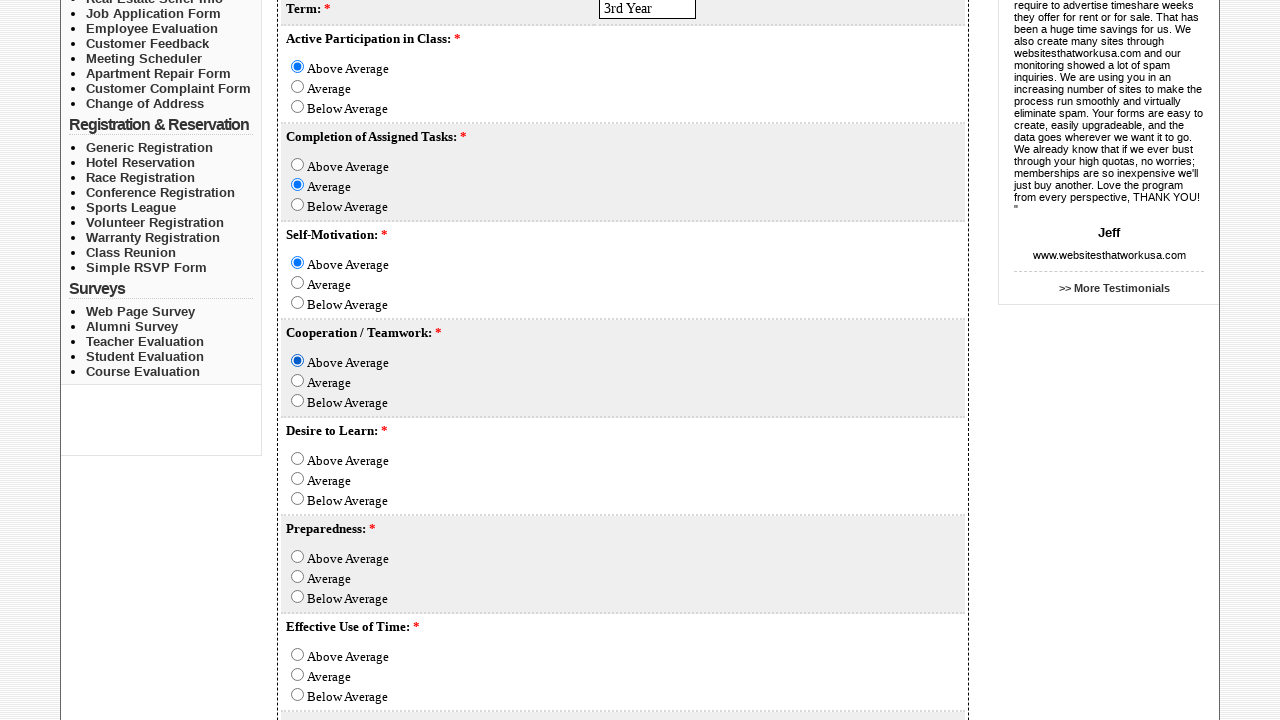

Selected 'Above Average' for Desire to Learn at (298, 458) on xpath=//input[@name='q[9]'][@value='Above Average']
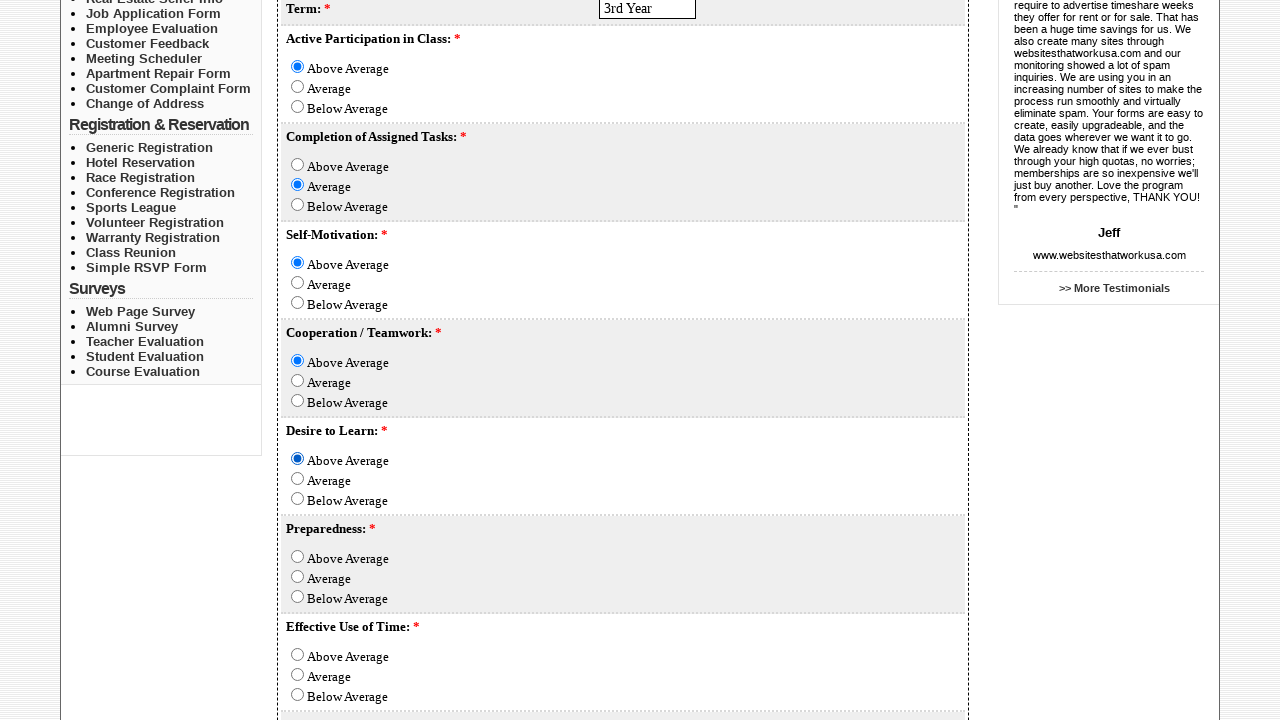

Selected 'Above Average' for Preparedness at (298, 556) on xpath=//input[@name='q[10]'][@value='Above Average']
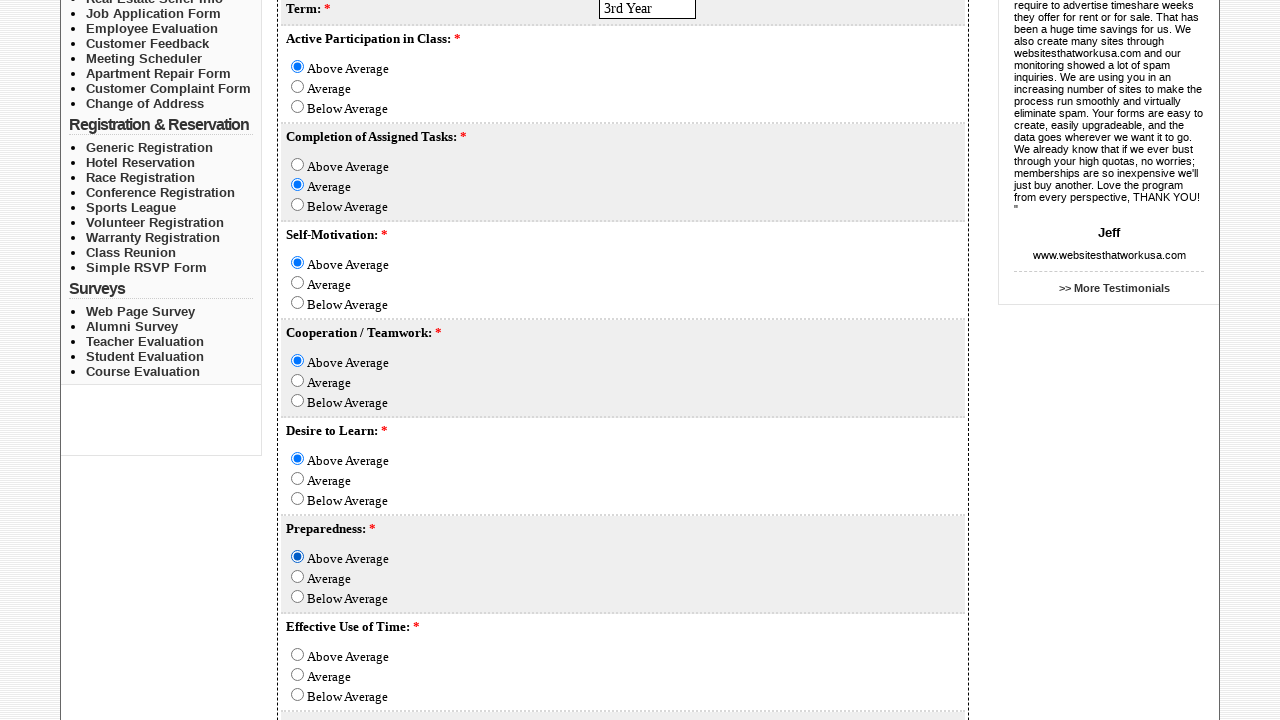

Selected 'Above Average' for Effective Use of Time at (298, 654) on xpath=//input[@name='q[11]'][@value='Above Average']
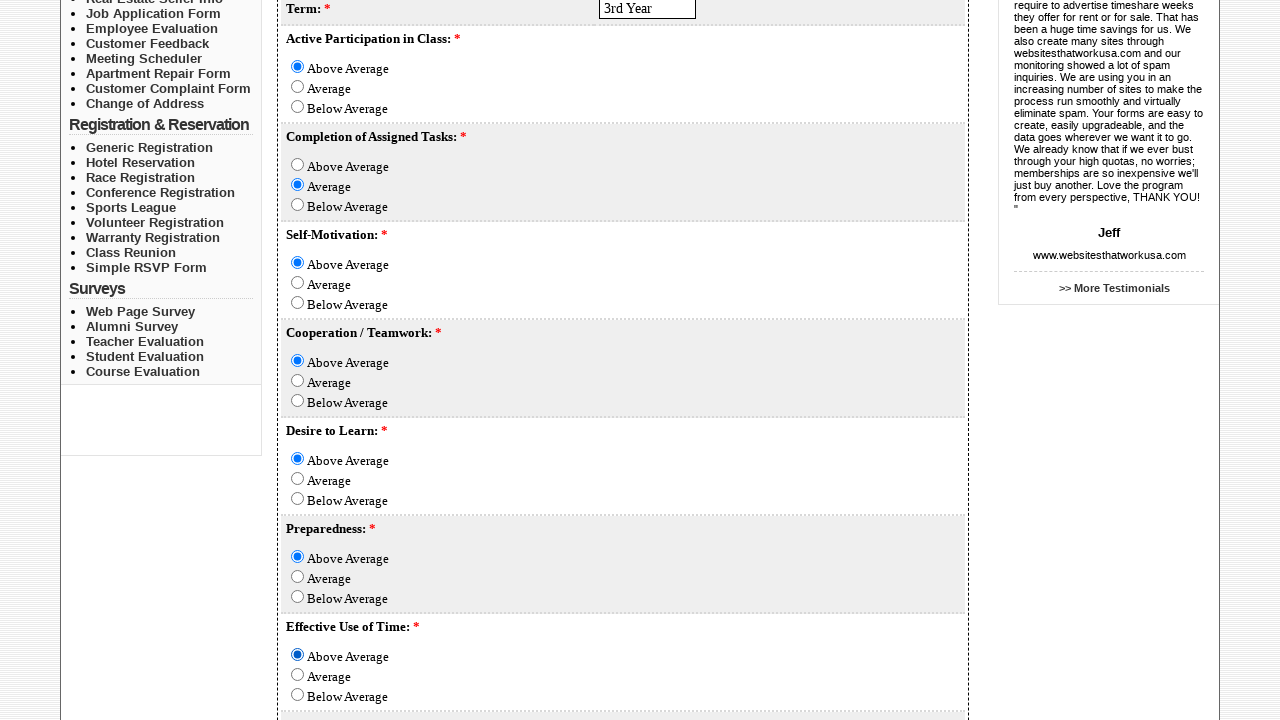

Selected 'Above Average' for Grasp of Knowledge at (298, 437) on xpath=//input[@name='q[12]'][@value='Above Average']
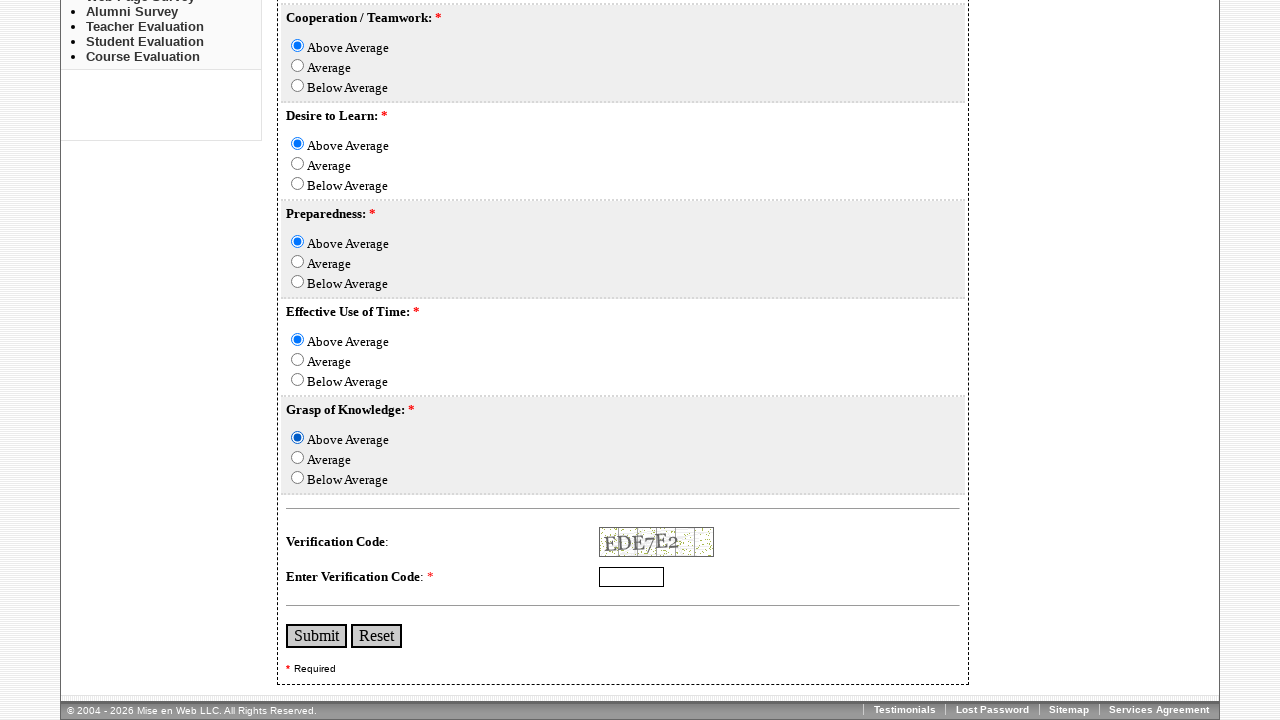

Filled verification code field with '788D98' on #visver_code
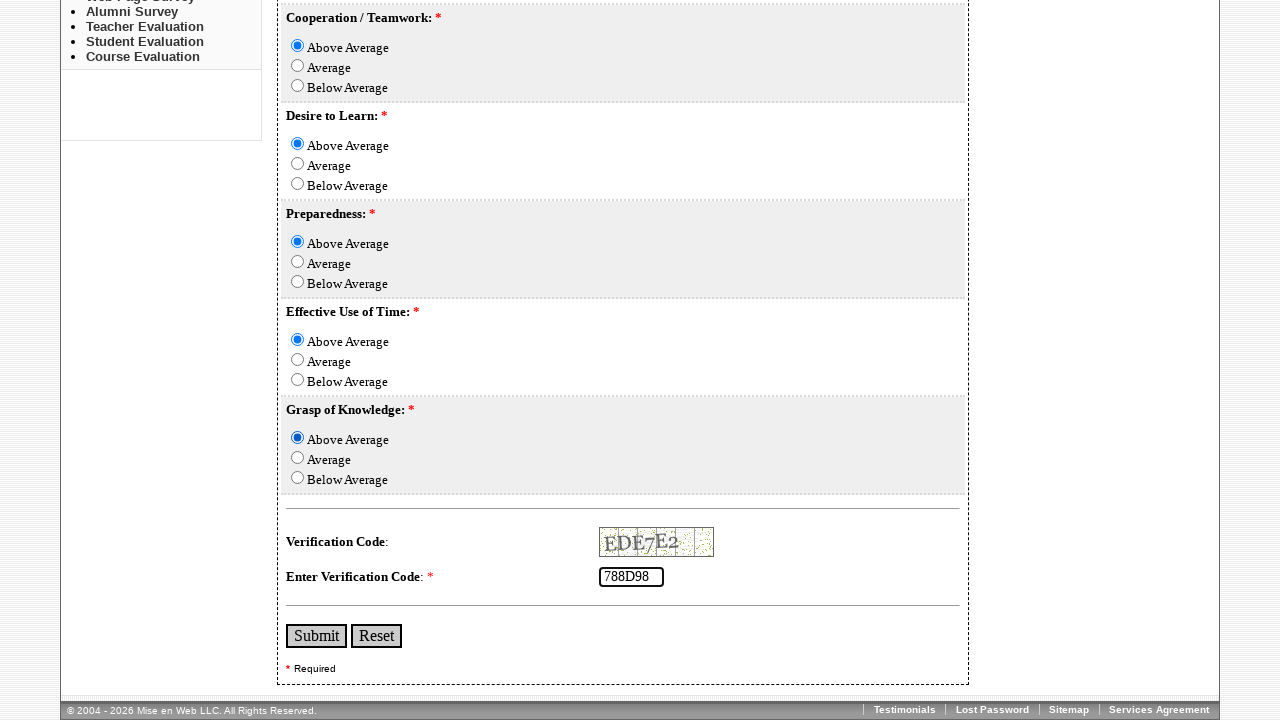

Clicked submit button to submit the student evaluation survey form at (316, 636) on input[name='submit']
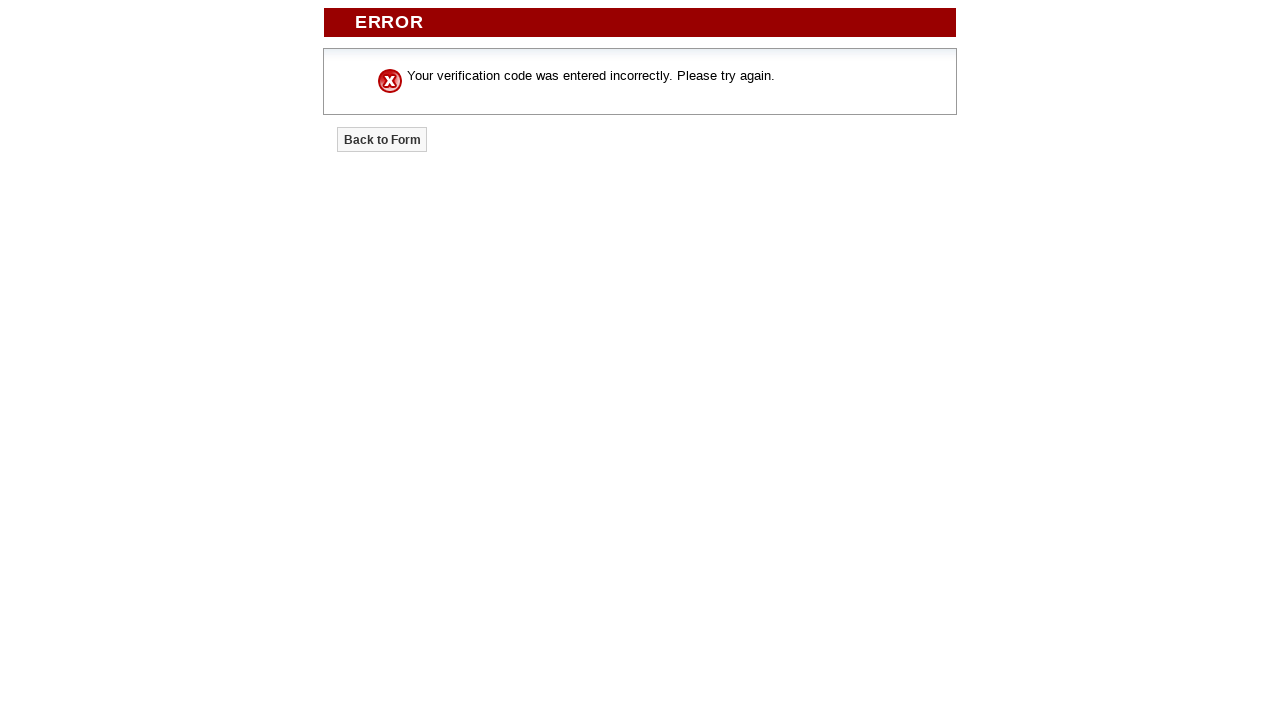

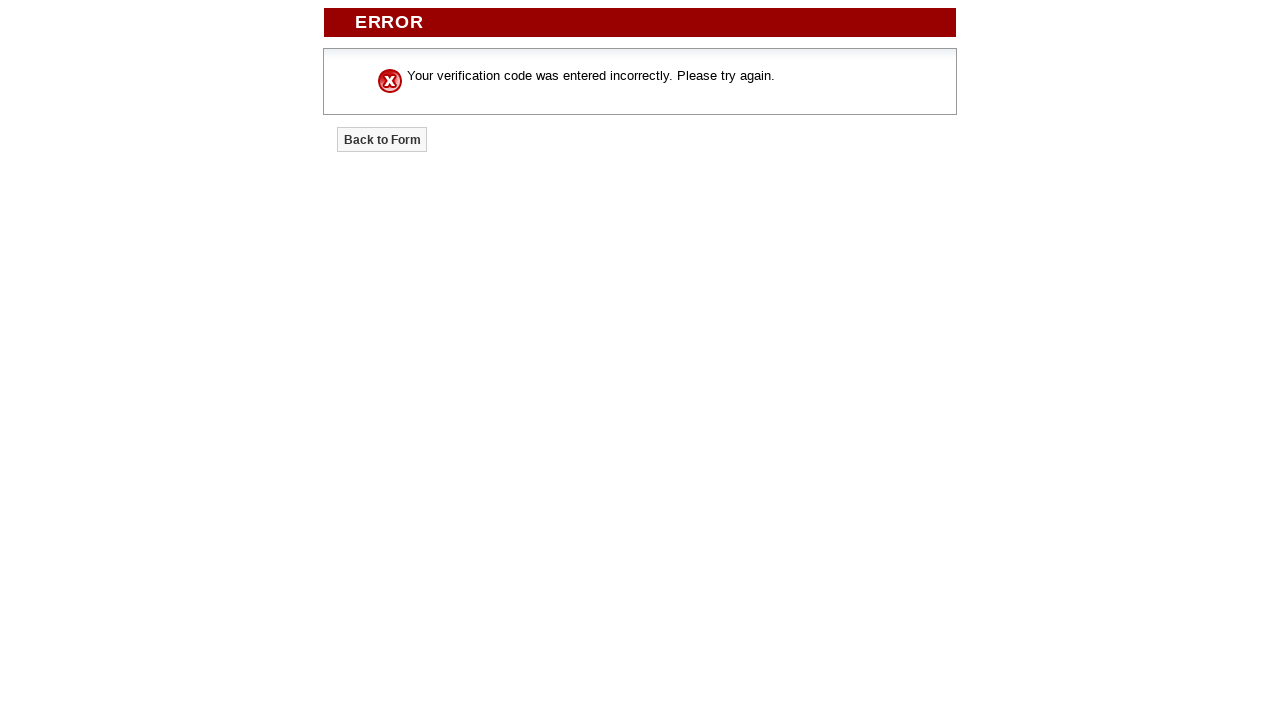